Tests add/remove elements functionality by adding multiple elements and then deleting some of them

Starting URL: https://the-internet.herokuapp.com/add_remove_elements/

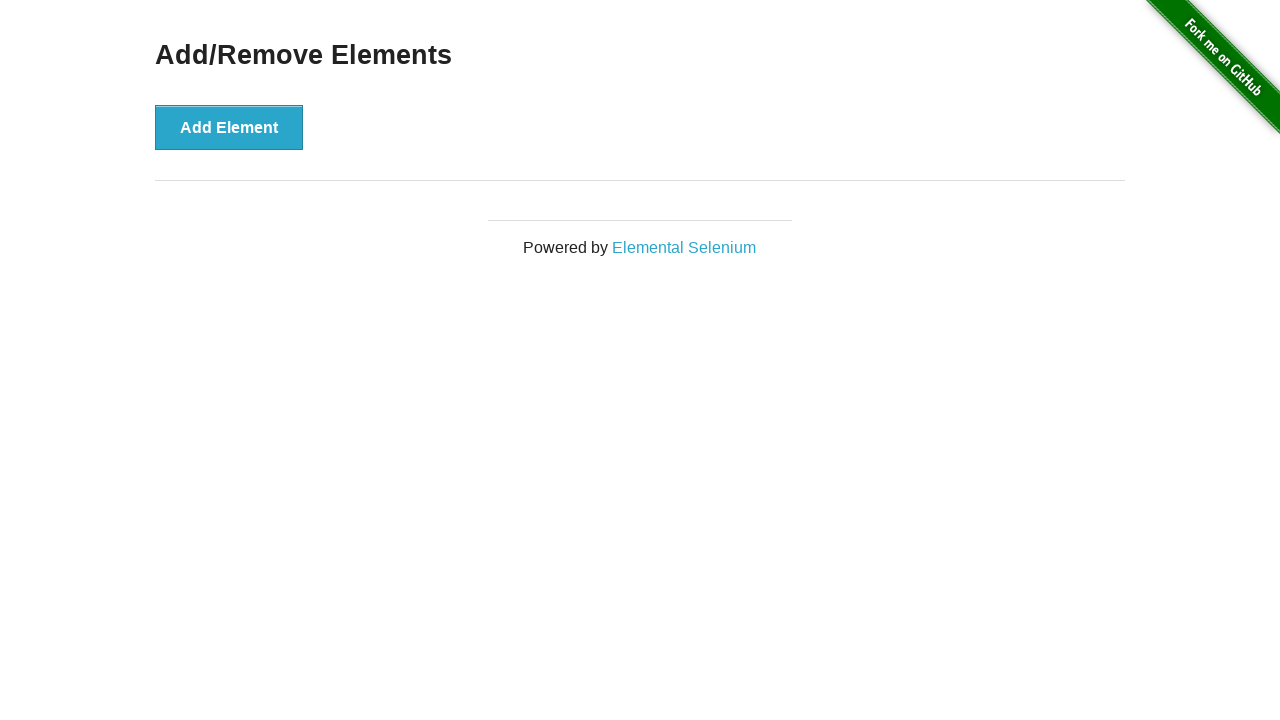

Clicked add element button (iteration 1 of 3) at (229, 127) on button[onclick='addElement()']
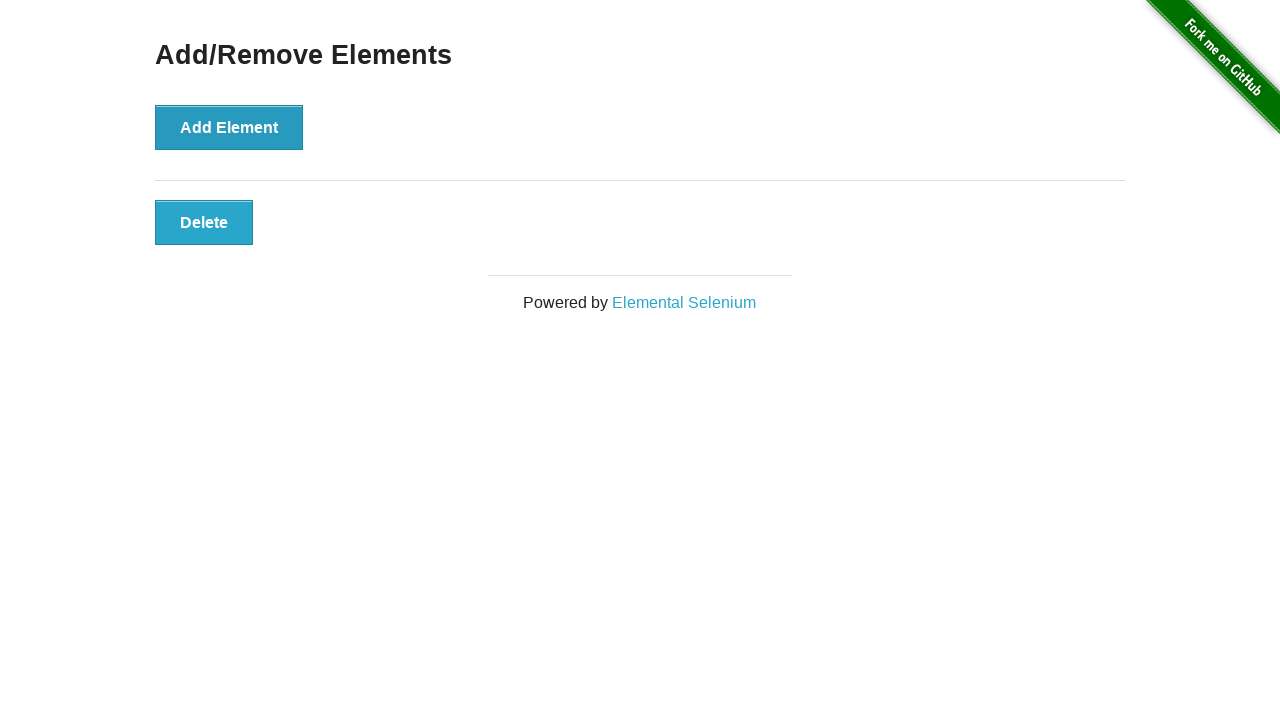

Clicked add element button (iteration 2 of 3) at (229, 127) on button[onclick='addElement()']
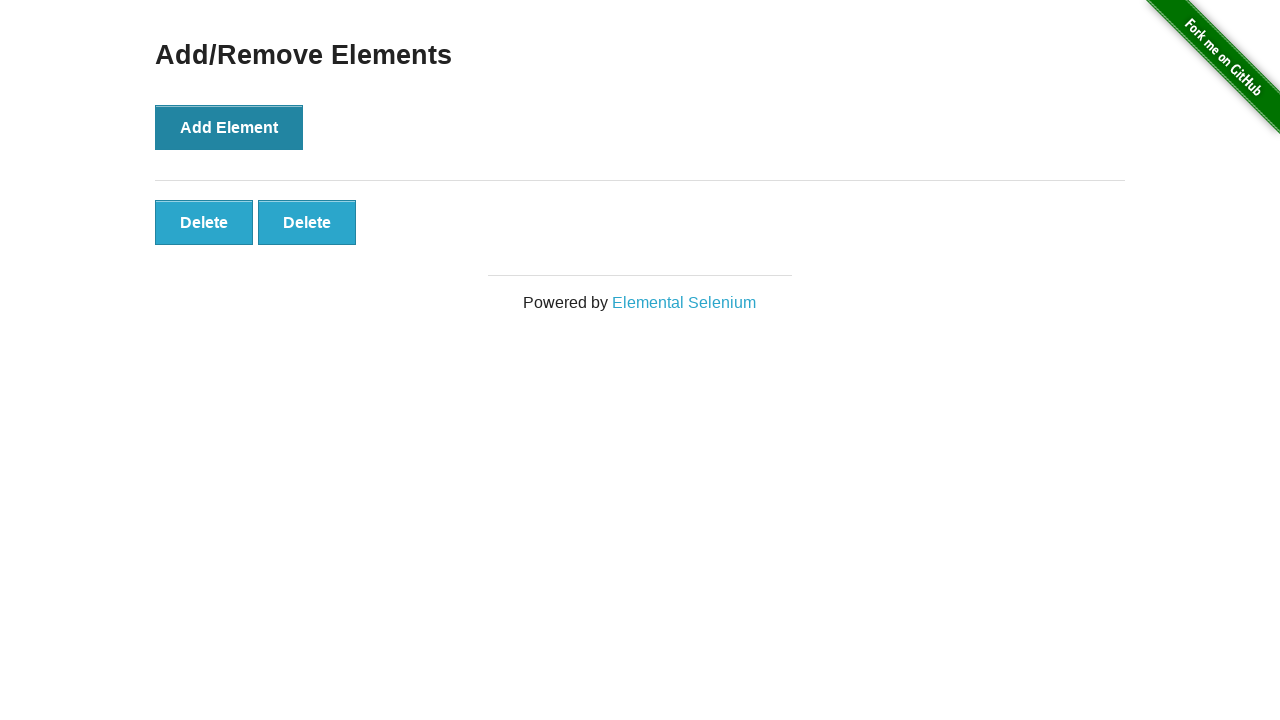

Clicked add element button (iteration 3 of 3) at (229, 127) on button[onclick='addElement()']
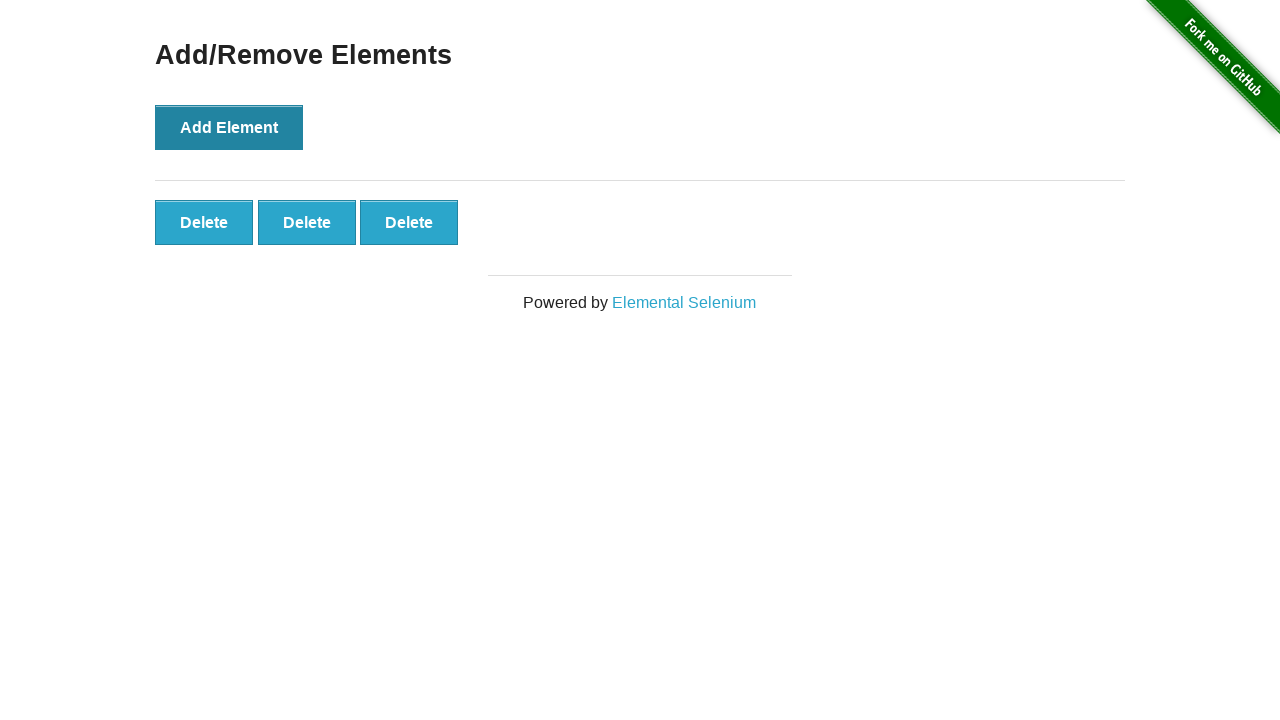

Verified that delete element buttons are present after adding 3 elements
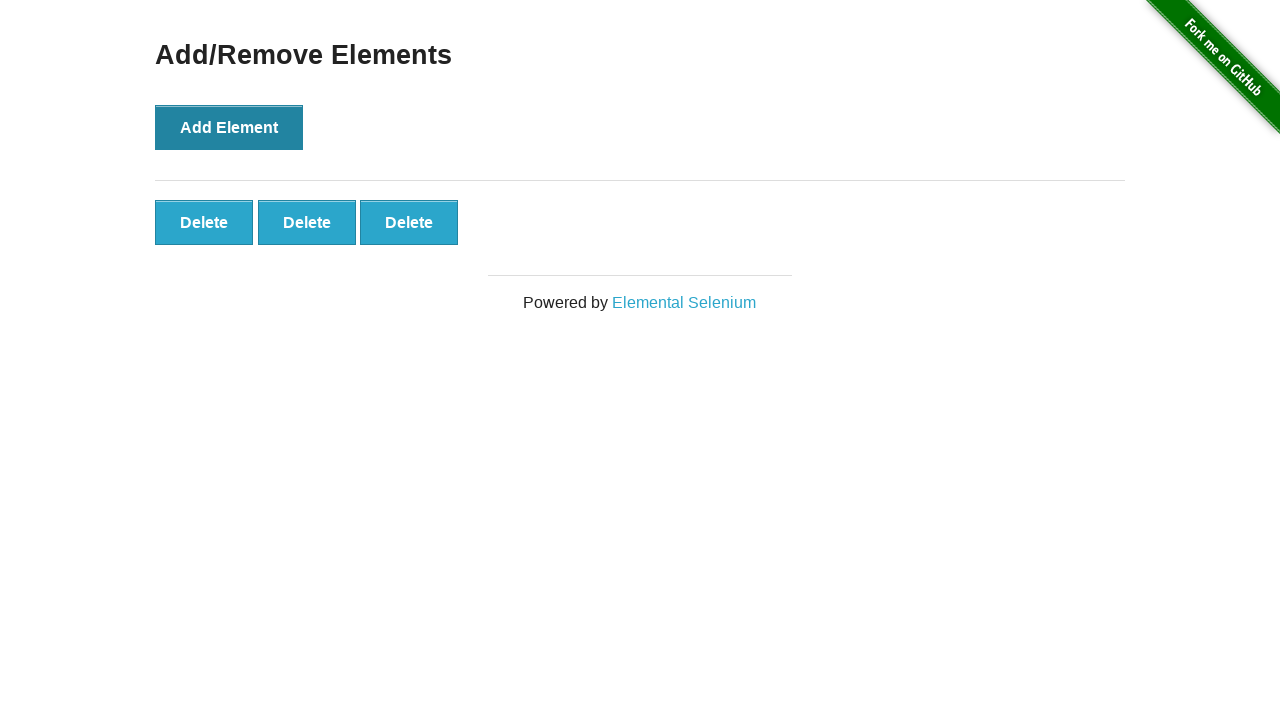

Clicked delete element button (iteration 1 of 2) at (204, 222) on button[onclick='deleteElement()']
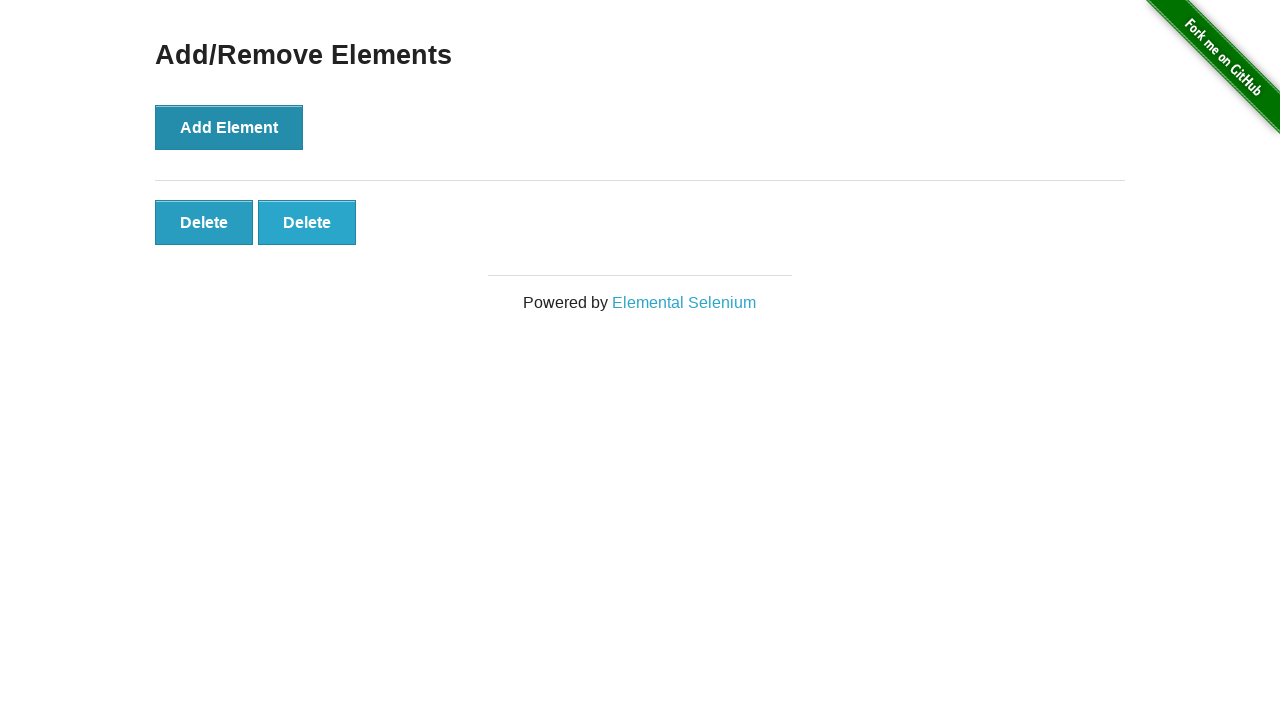

Clicked delete element button (iteration 2 of 2) at (204, 222) on button[onclick='deleteElement()']
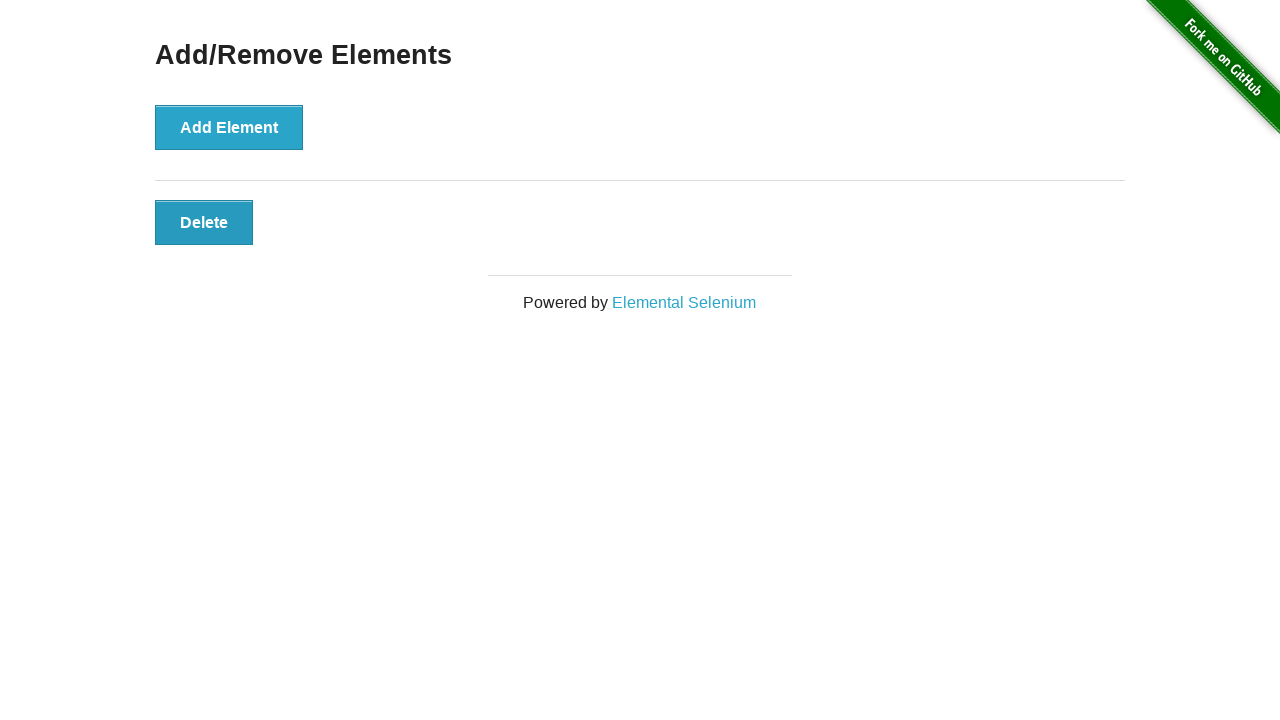

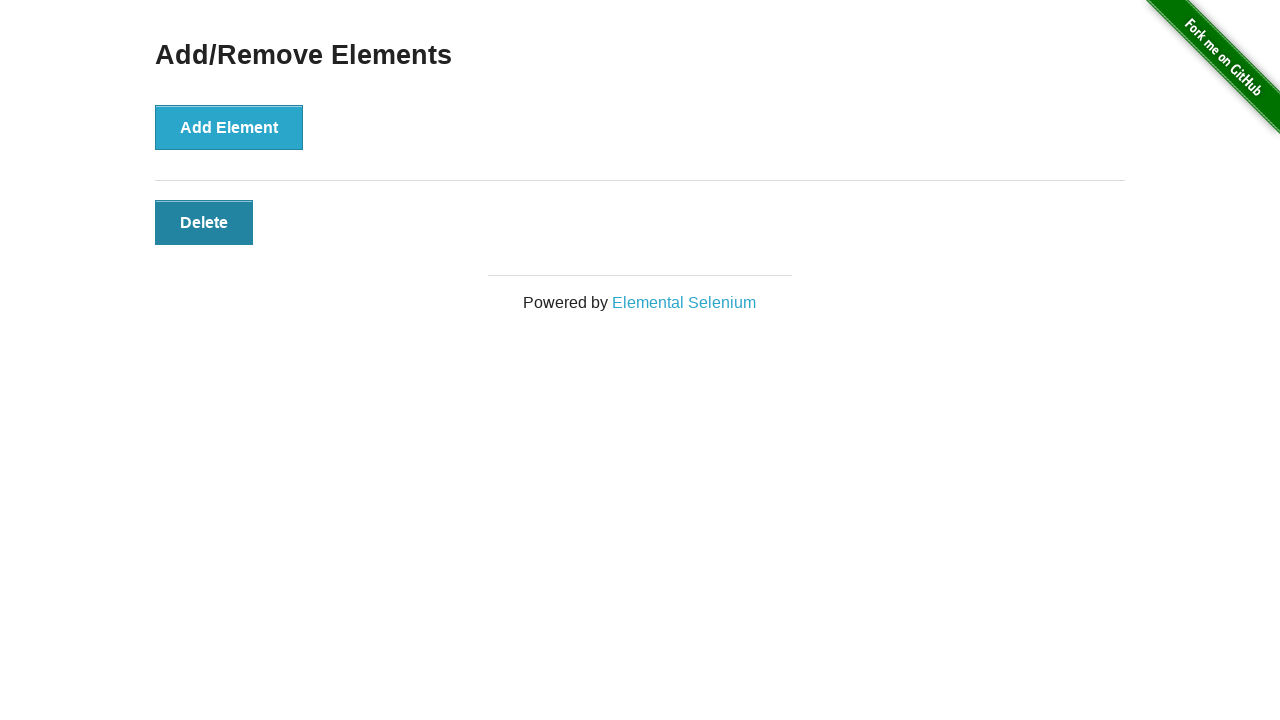